Tests dynamic controls by navigating to the Dynamic Controls page, removing a checkbox, enabling an input field, and typing text into it.

Starting URL: http://the-internet.herokuapp.com/

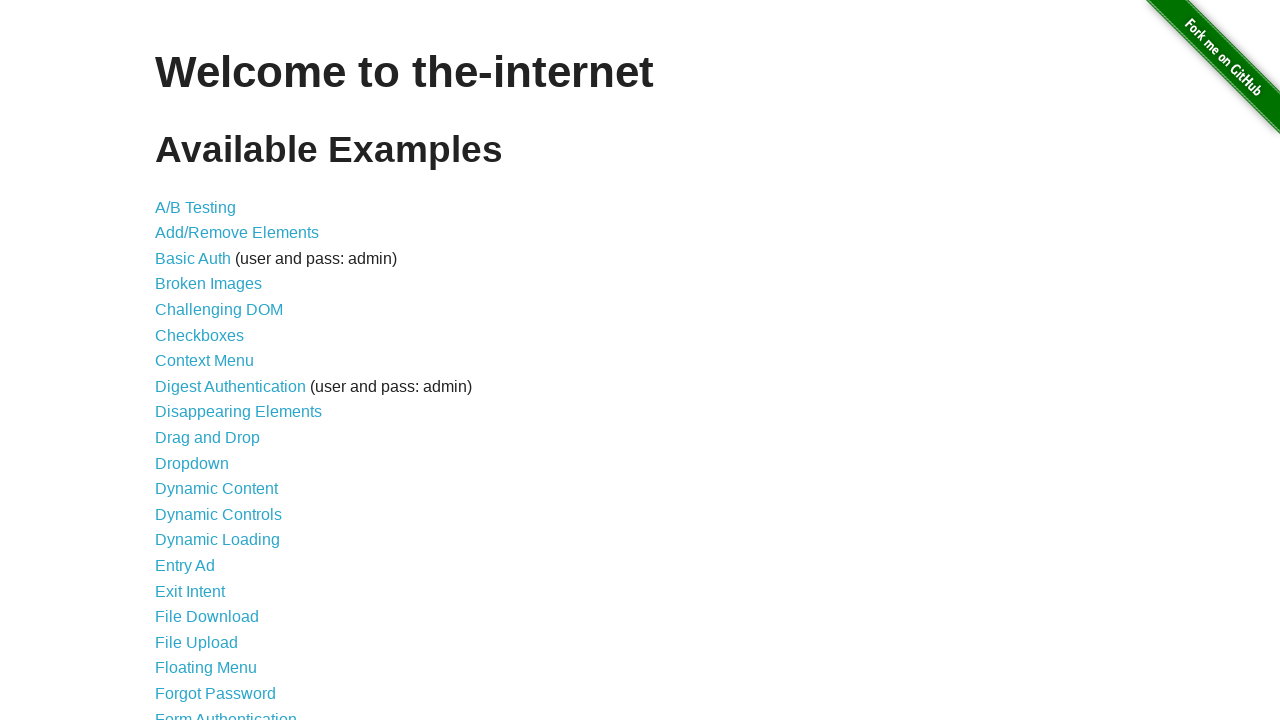

Clicked on Dynamic Controls link at (218, 514) on a:has-text('Dynamic Controls')
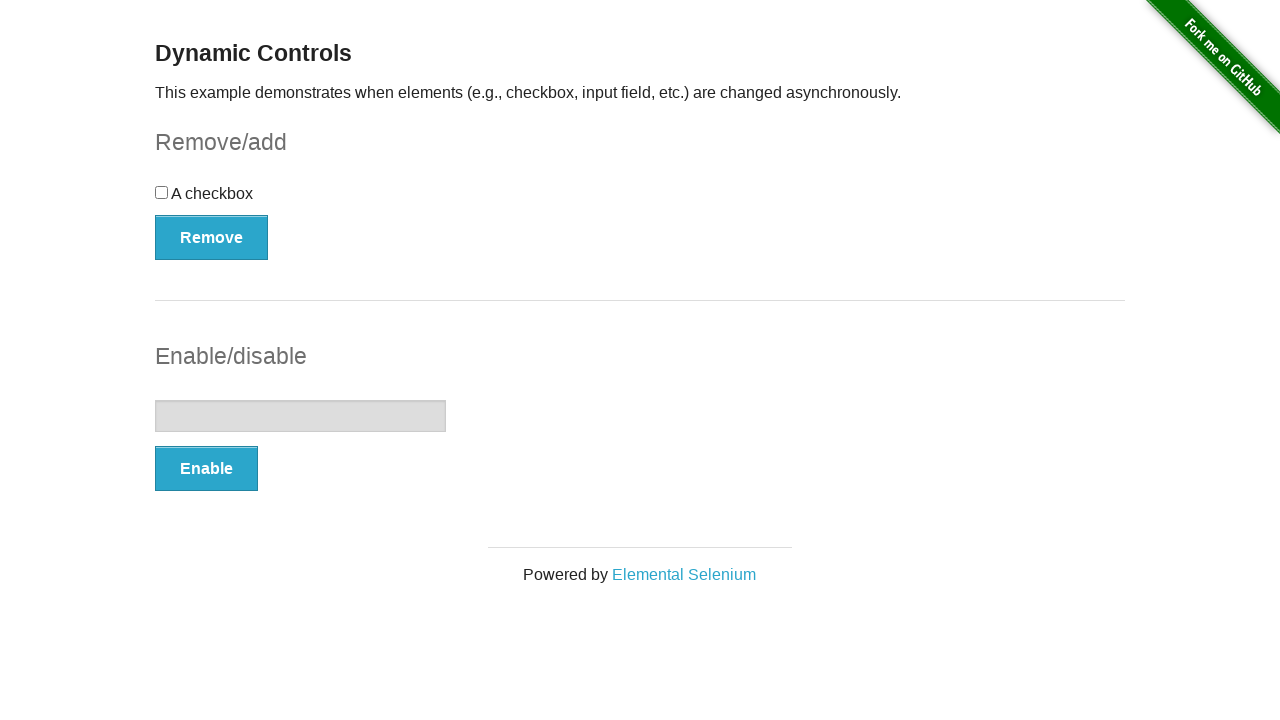

Checkbox became visible
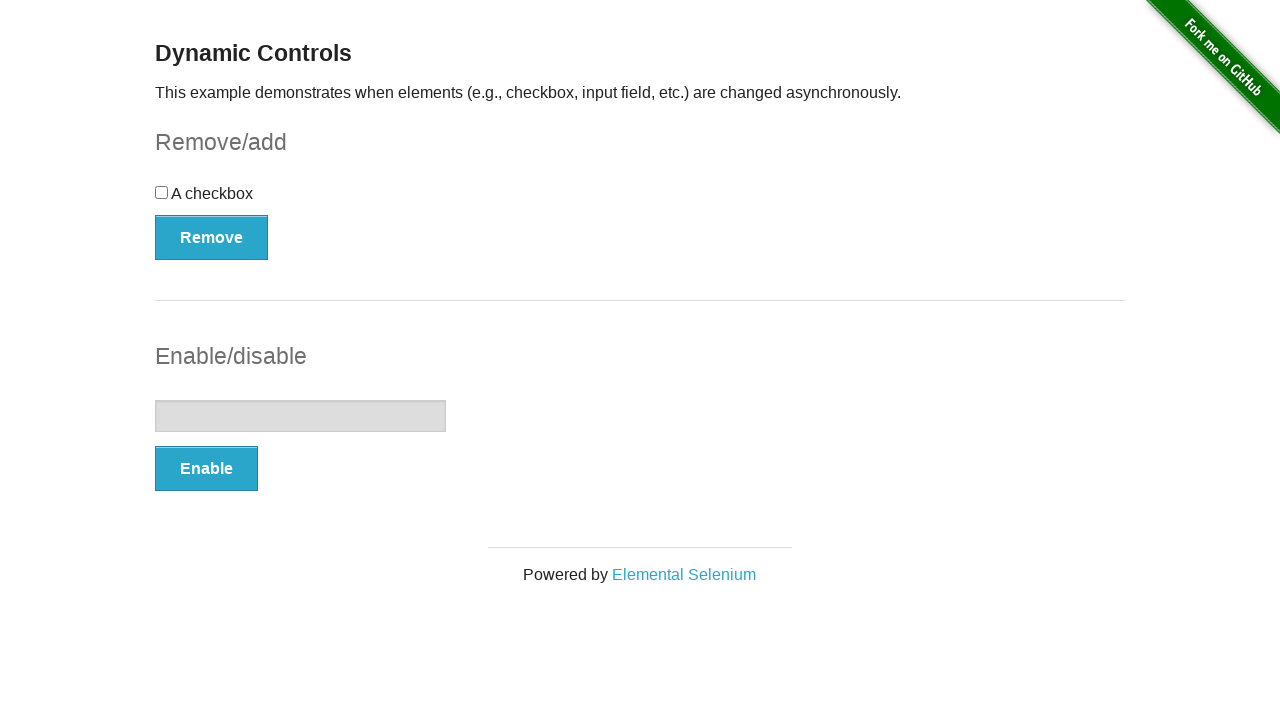

Clicked Remove button to remove checkbox at (212, 237) on button:has-text('Remove')
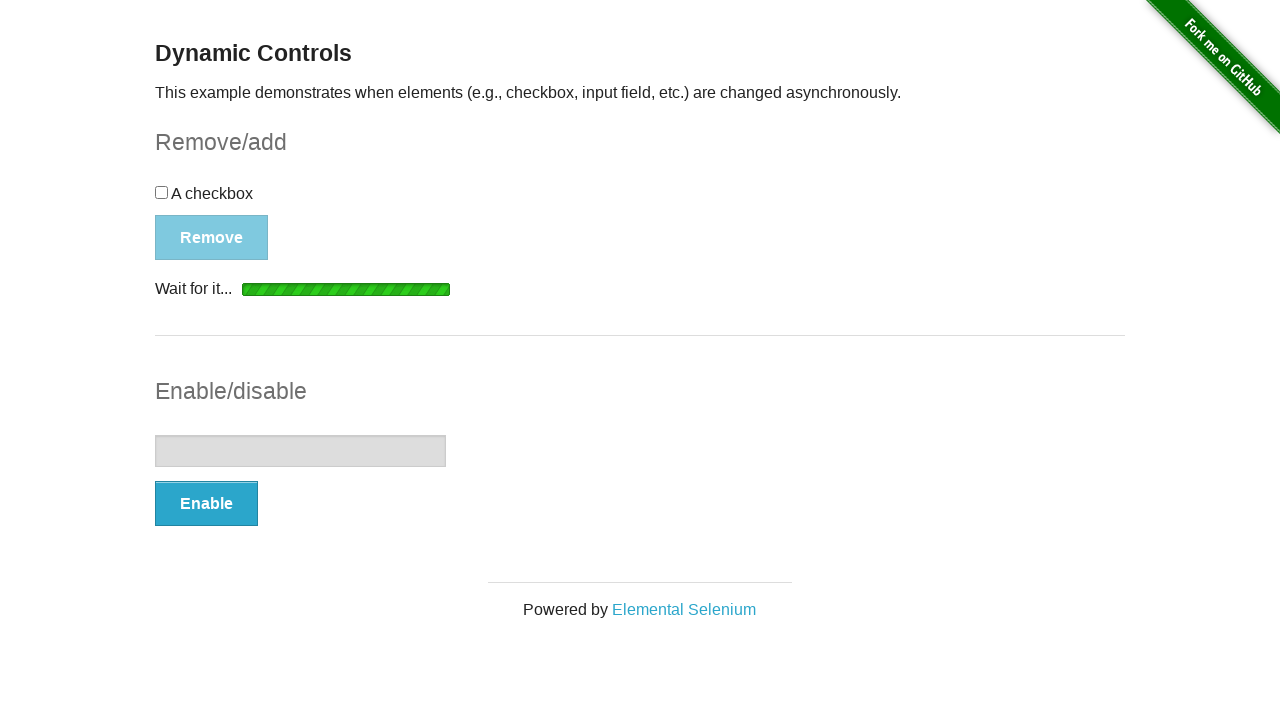

Removal confirmation message appeared
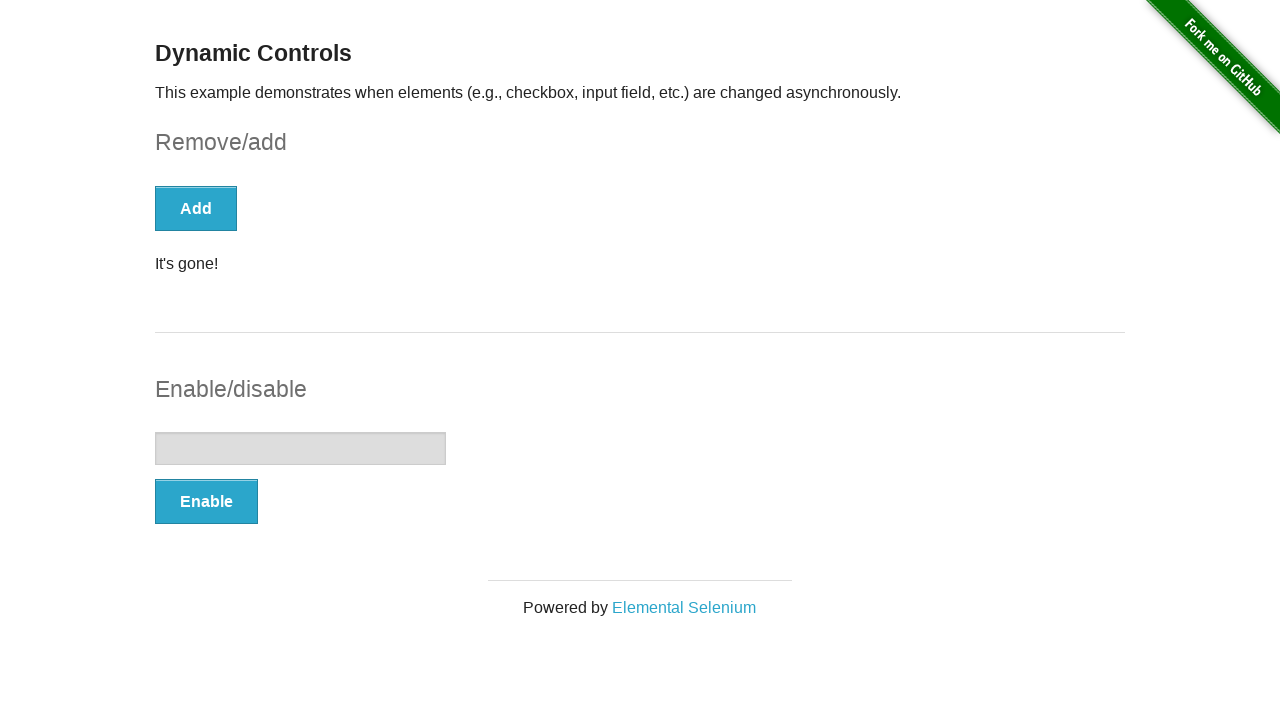

Checkbox disappeared from the page
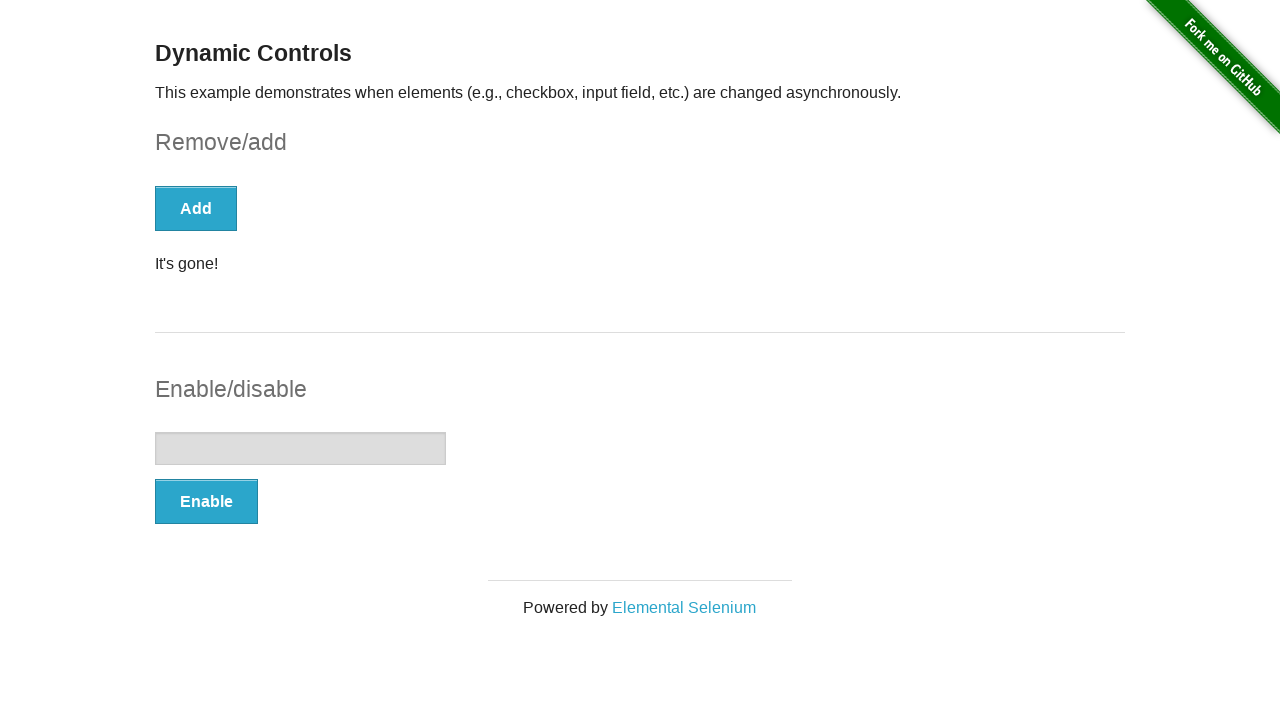

Clicked Enable button to enable input field at (206, 501) on button:has-text('Enable')
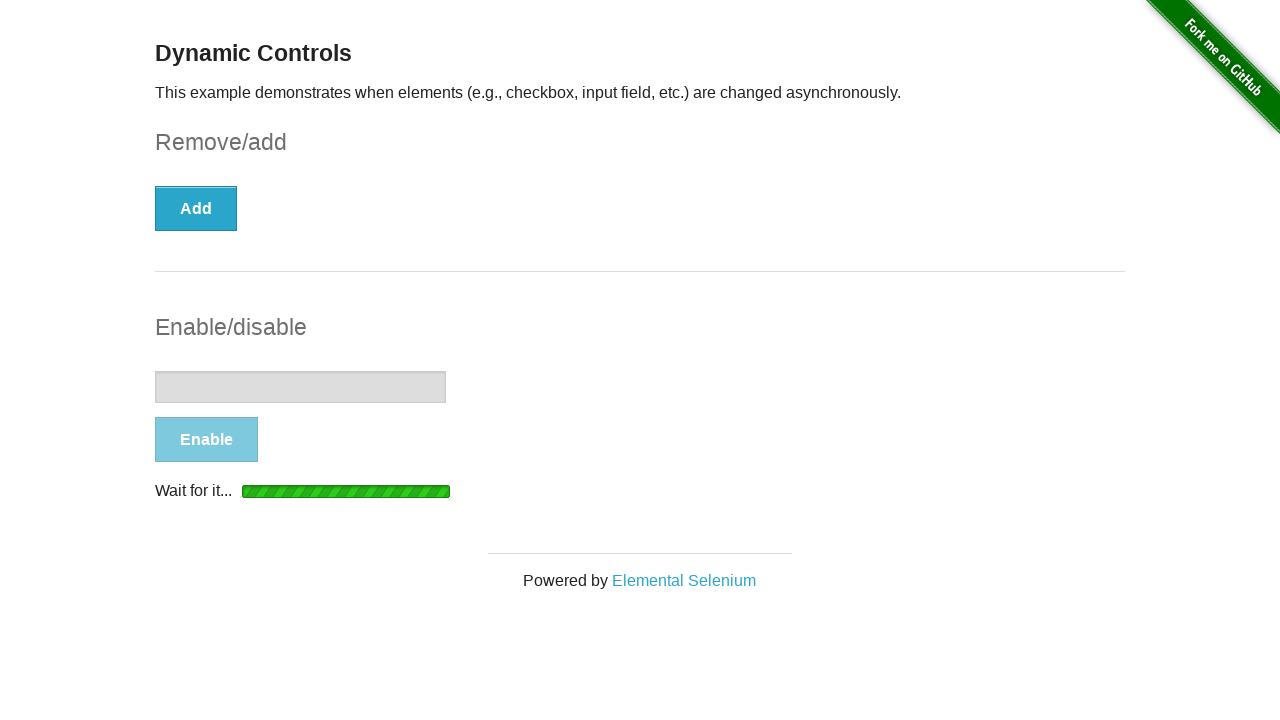

Enable confirmation message appeared
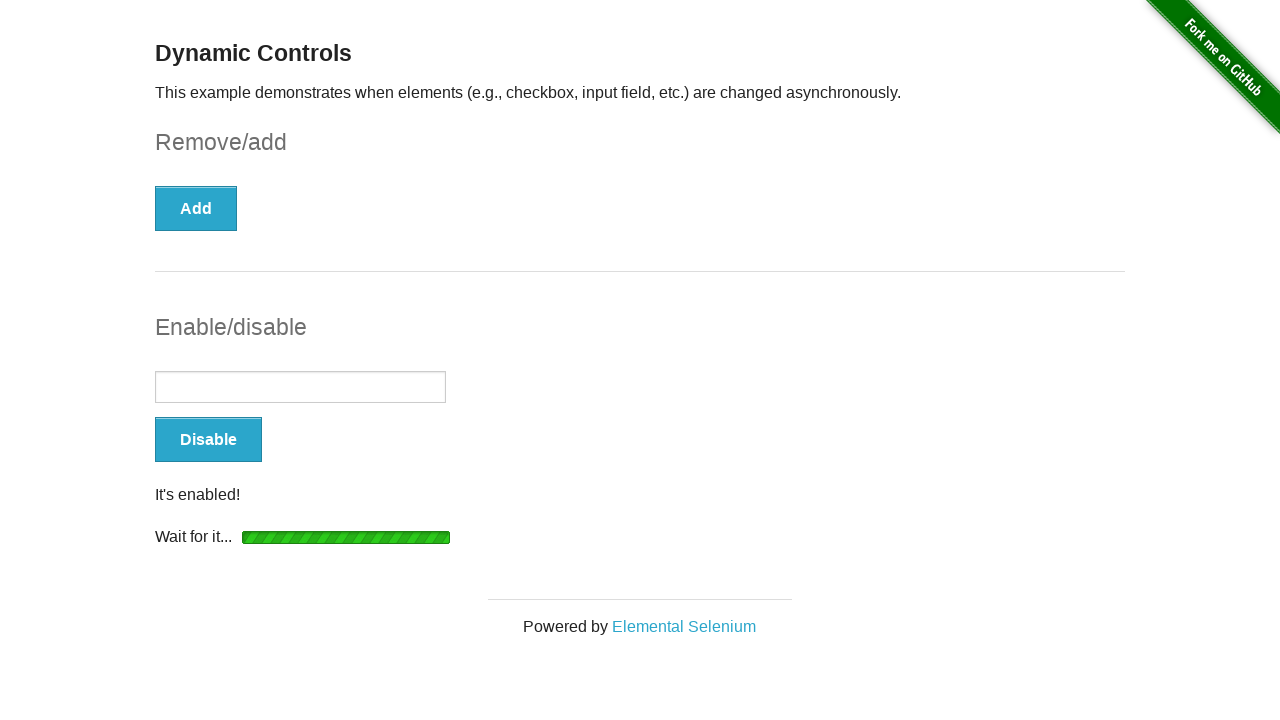

Input field enabled, Disable button appeared
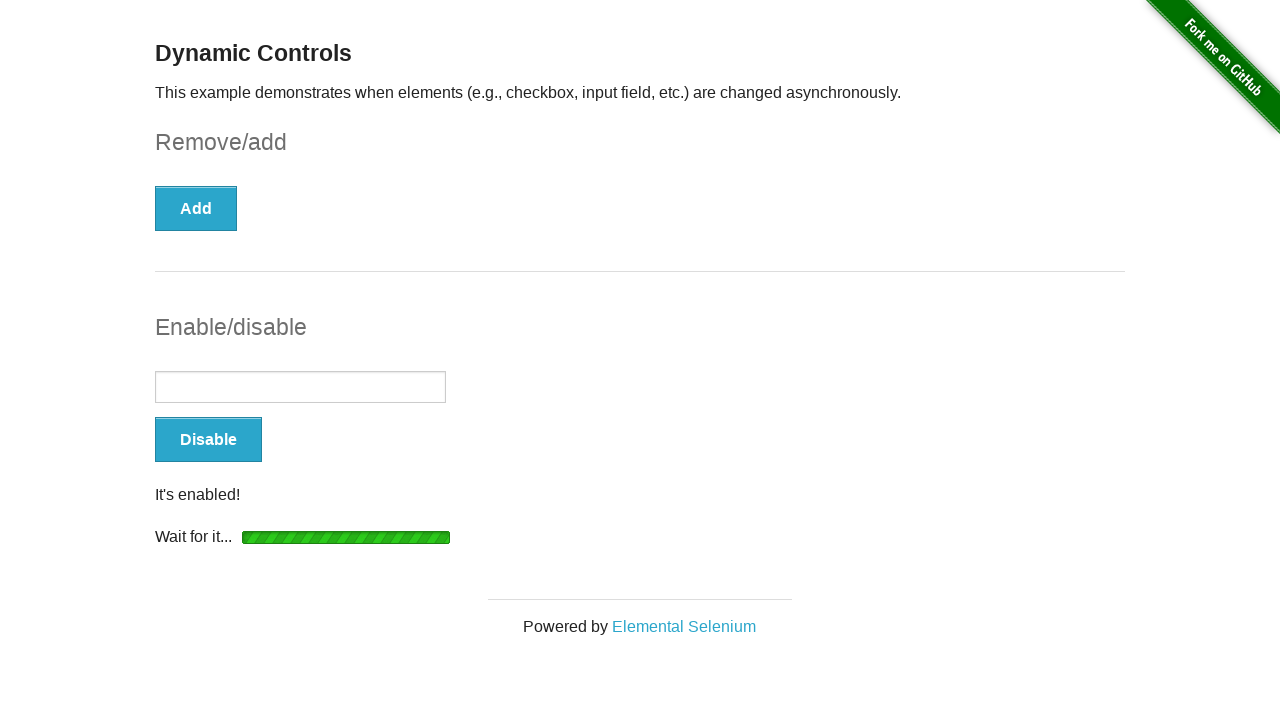

Typed 'test test test' into the input field on input[type='text']
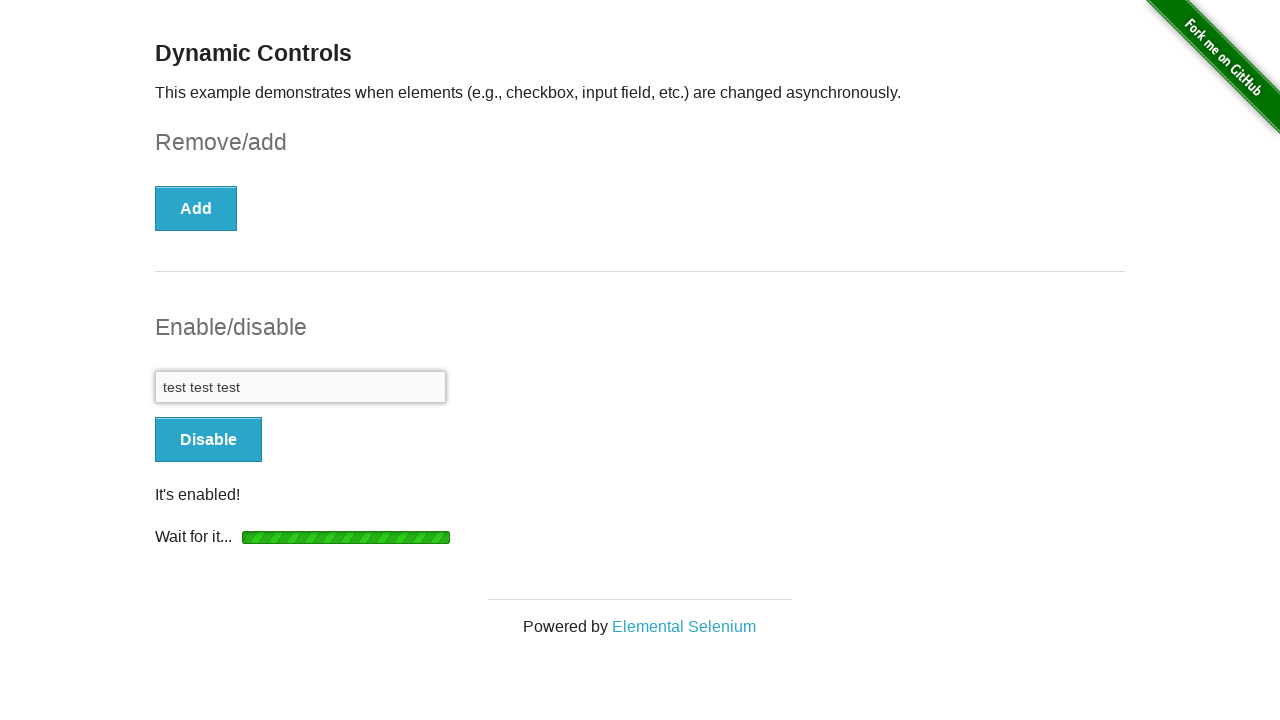

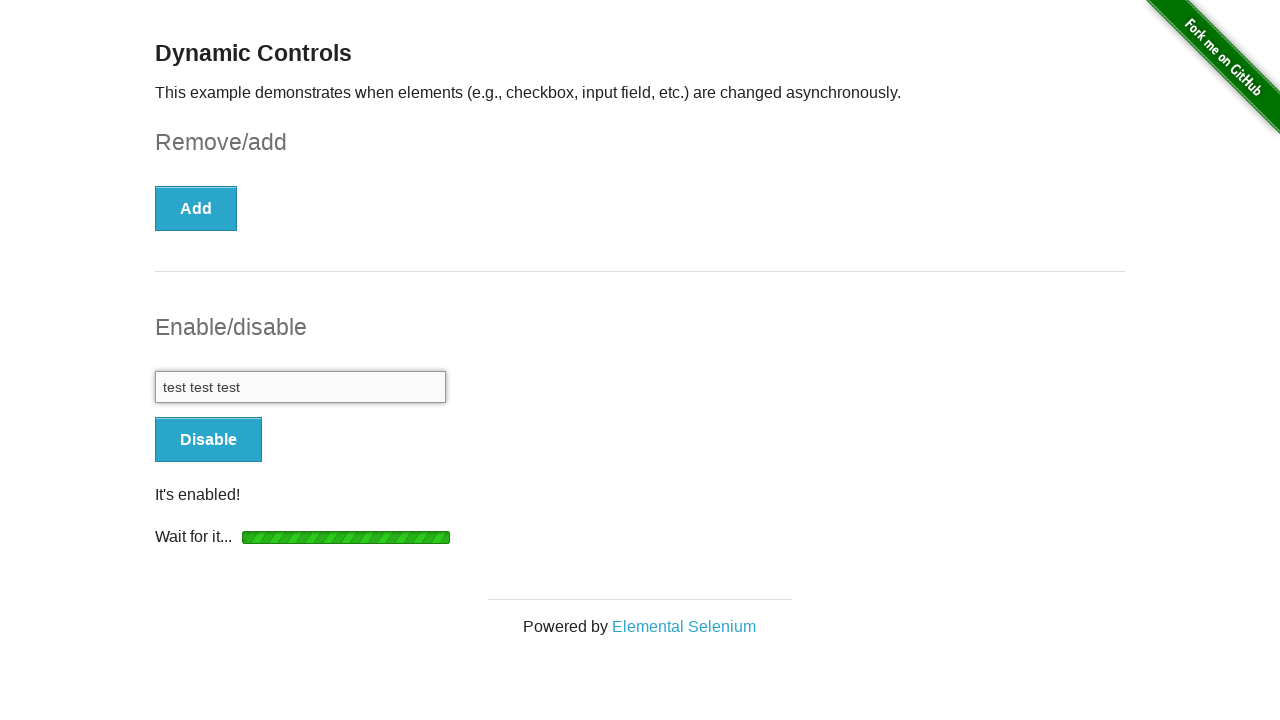